Tests ANZ home loan borrowing calculator by filling in income, expenses, and loan details to calculate borrowing capacity

Starting URL: https://www.anz.com.au/personal/home-loans/calculators-tools/much-borrow/

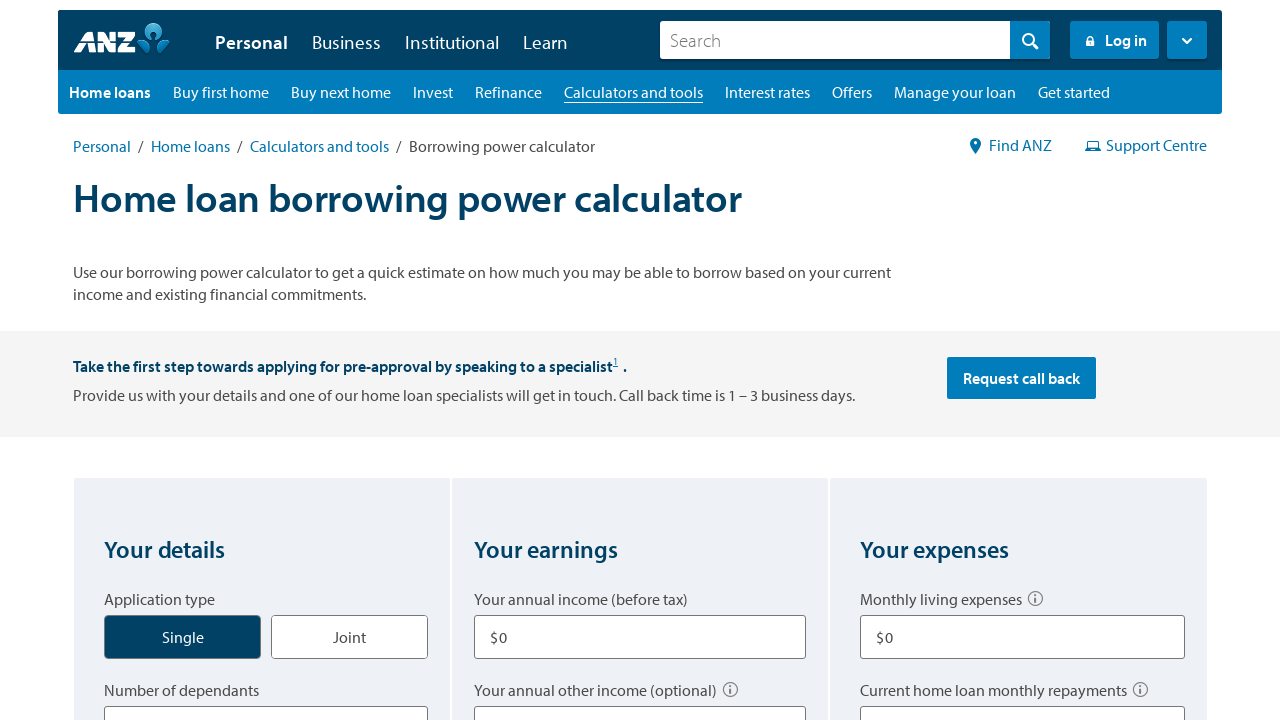

Entered annual income of $80,000 on input[aria-labelledby='q2q1']
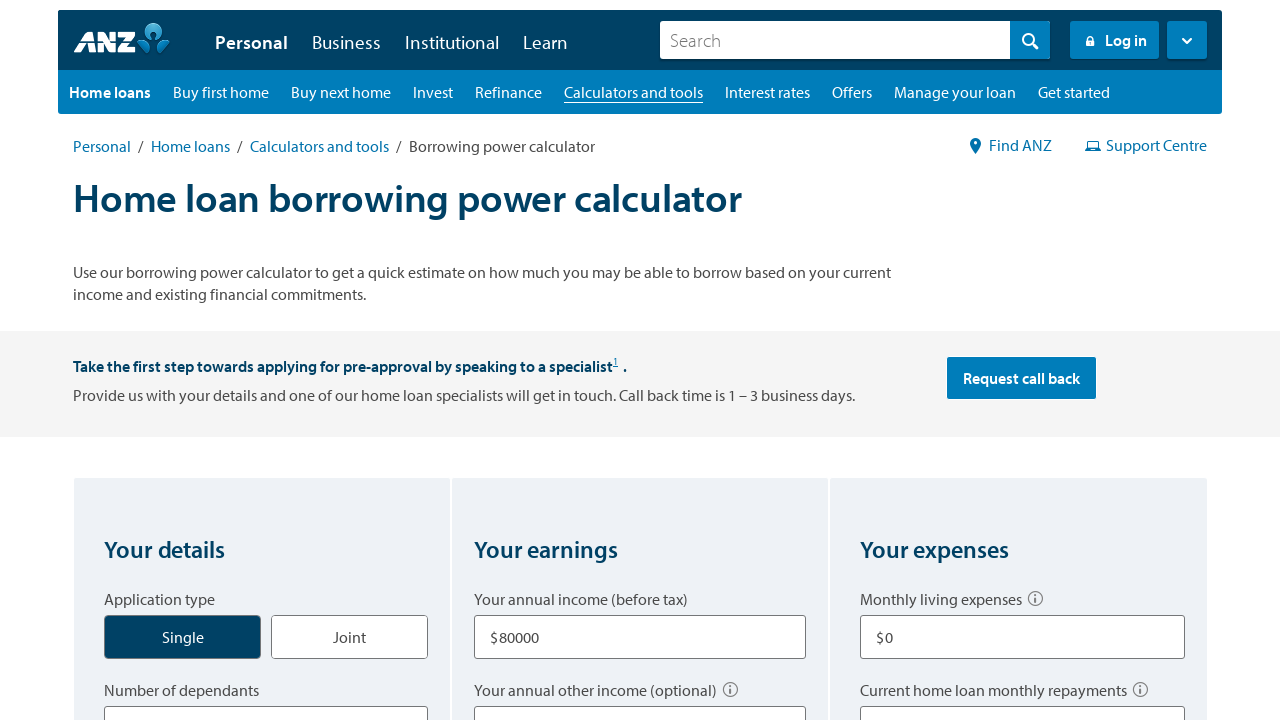

Entered other income of $10,000 on input[aria-labelledby='q2q2']
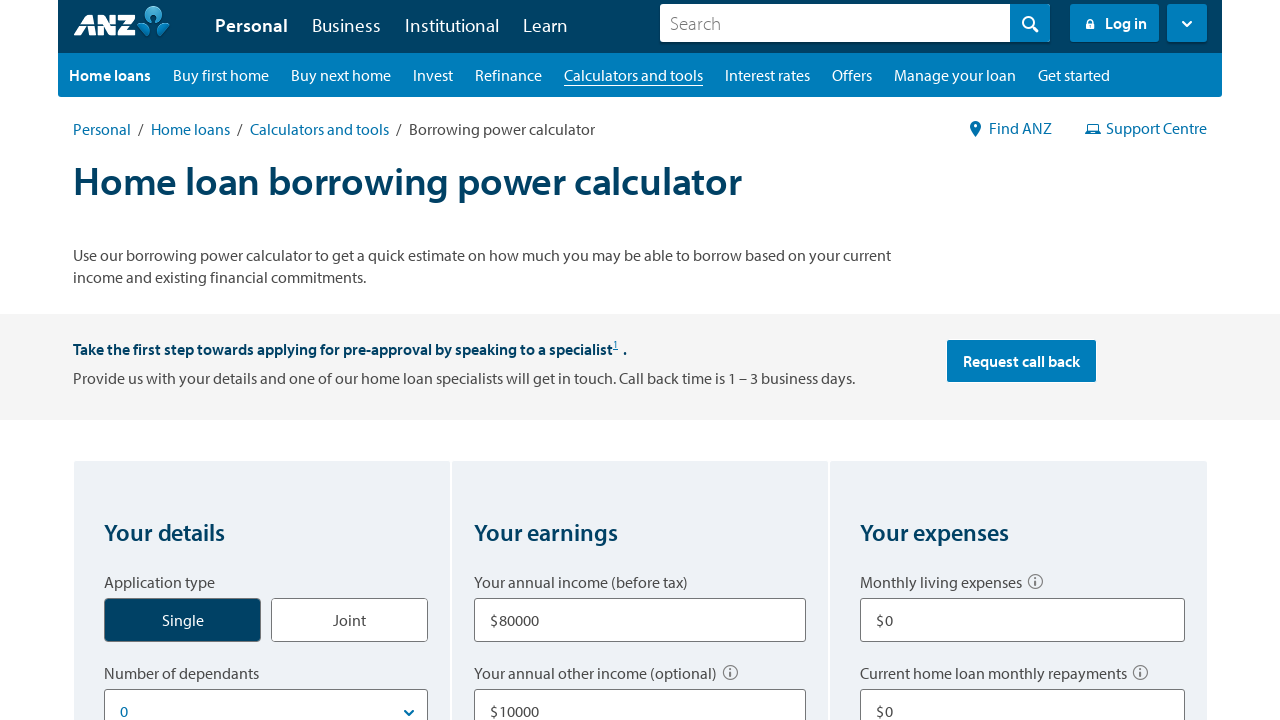

Entered living expenses of $500 on input[aria-labelledby='q3q1']
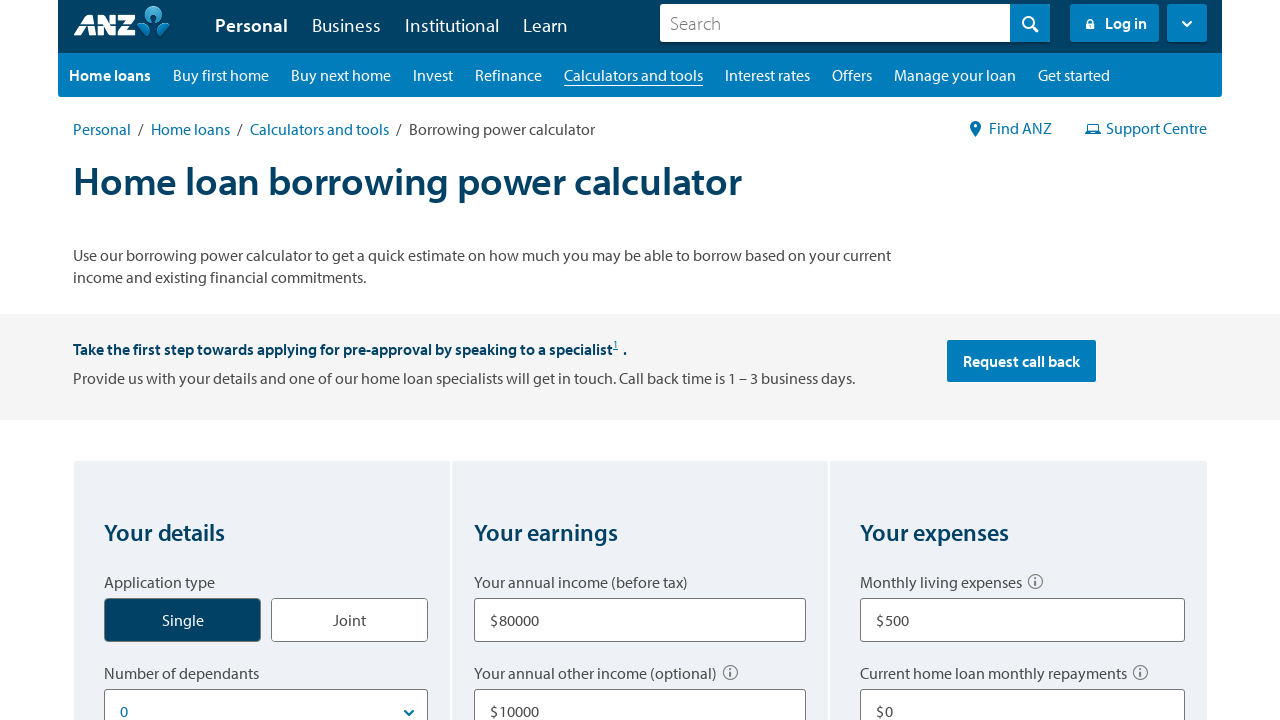

Entered current home loan repayment of $0 (none) on input[aria-labelledby='q3q2']
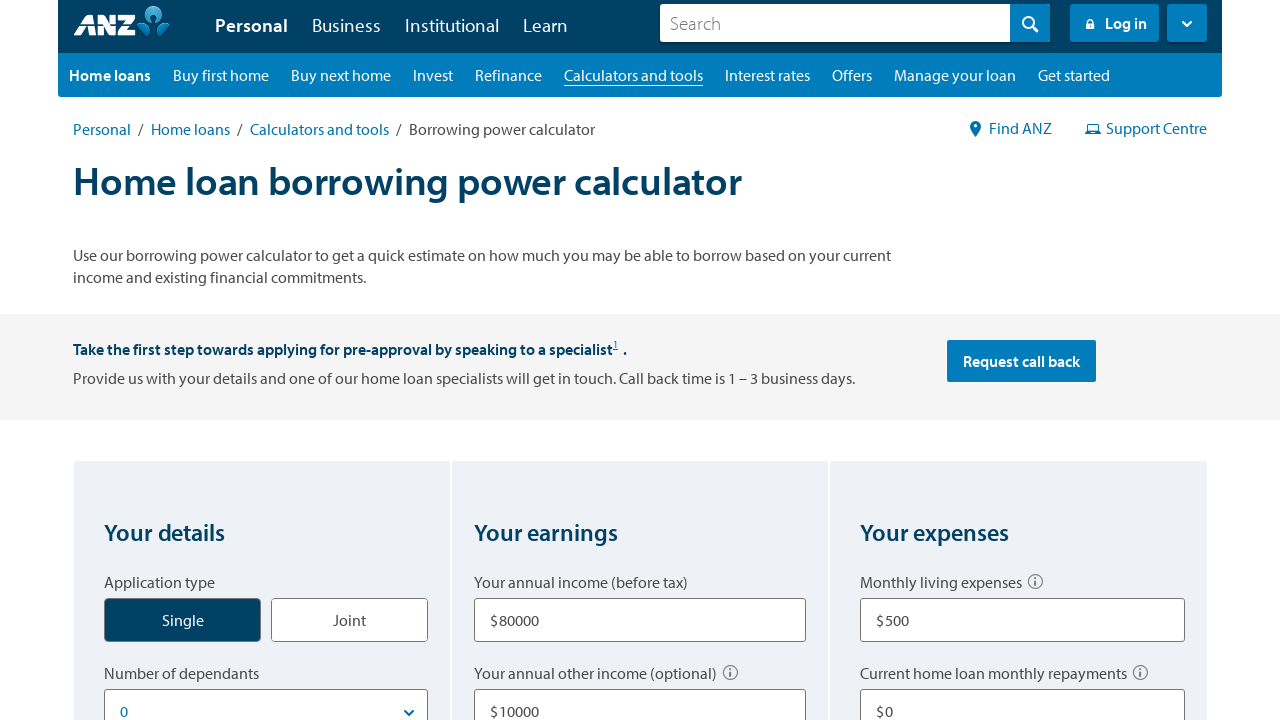

Entered other loan repayments of $100 on input[aria-labelledby='q3q3']
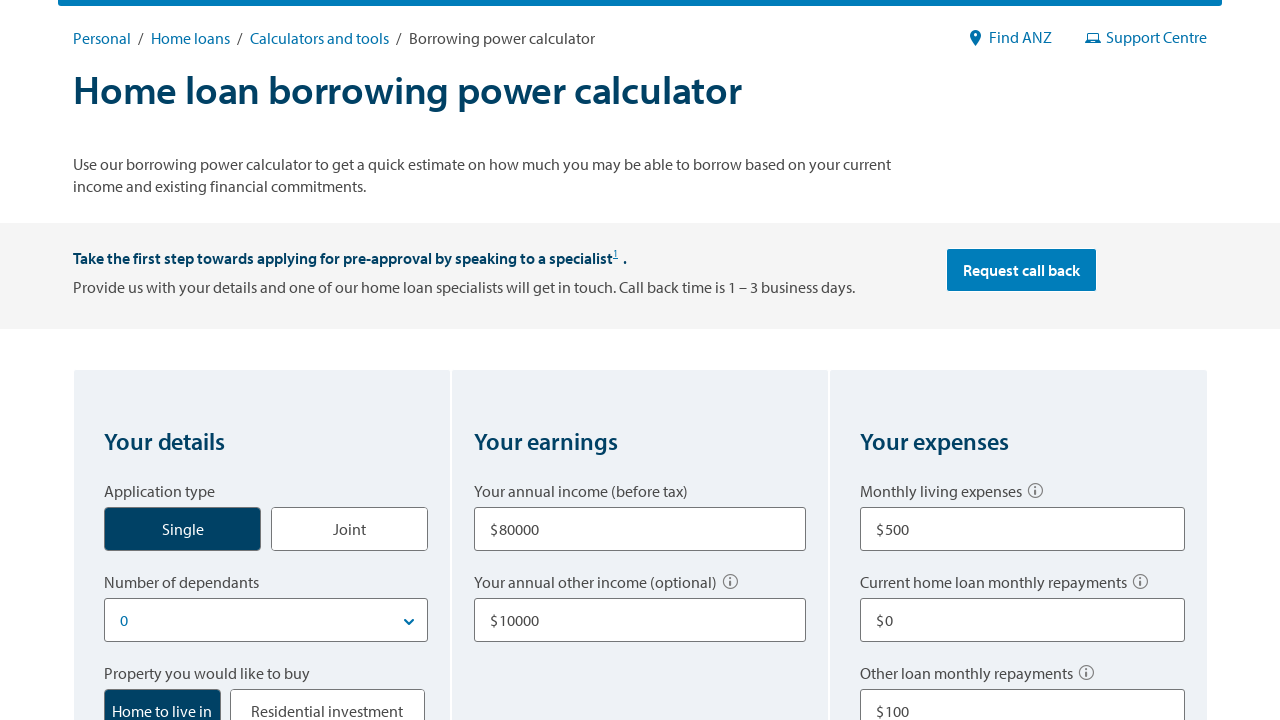

Entered other commitments of $0 on input[aria-labelledby='q3q4']
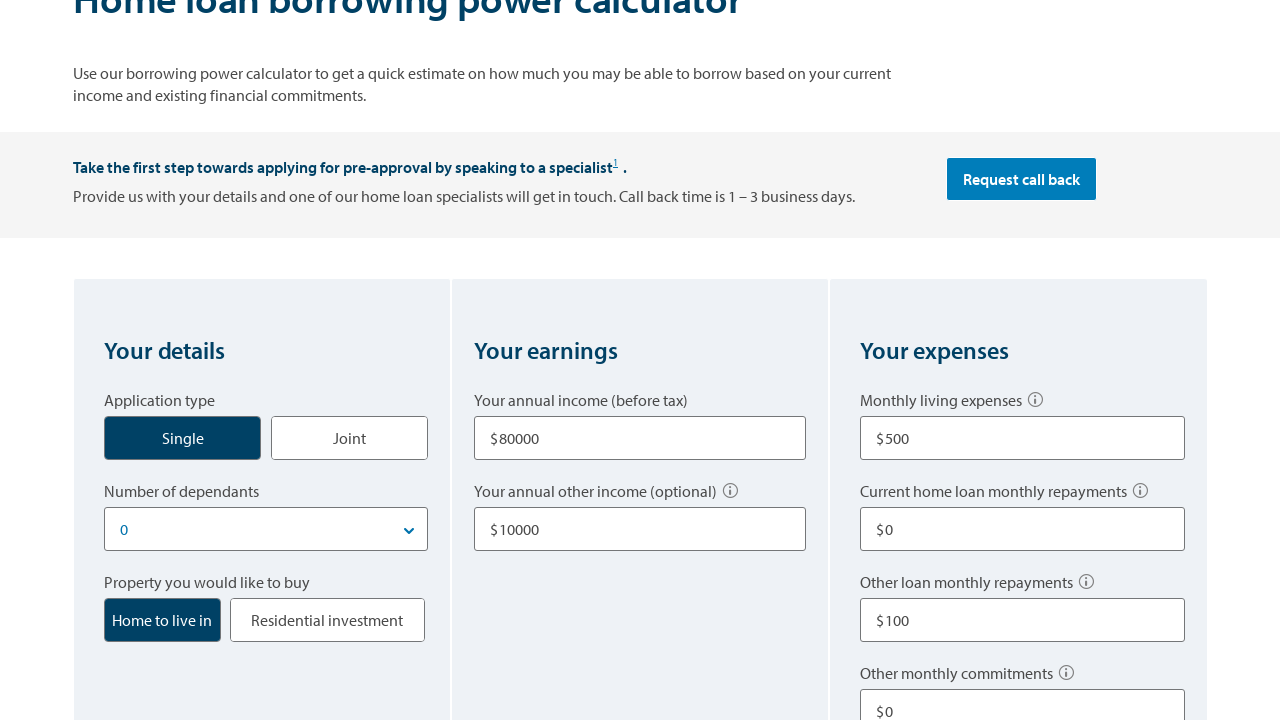

Entered total credit card limit of $10,000 on input[aria-labelledby='q3q5']
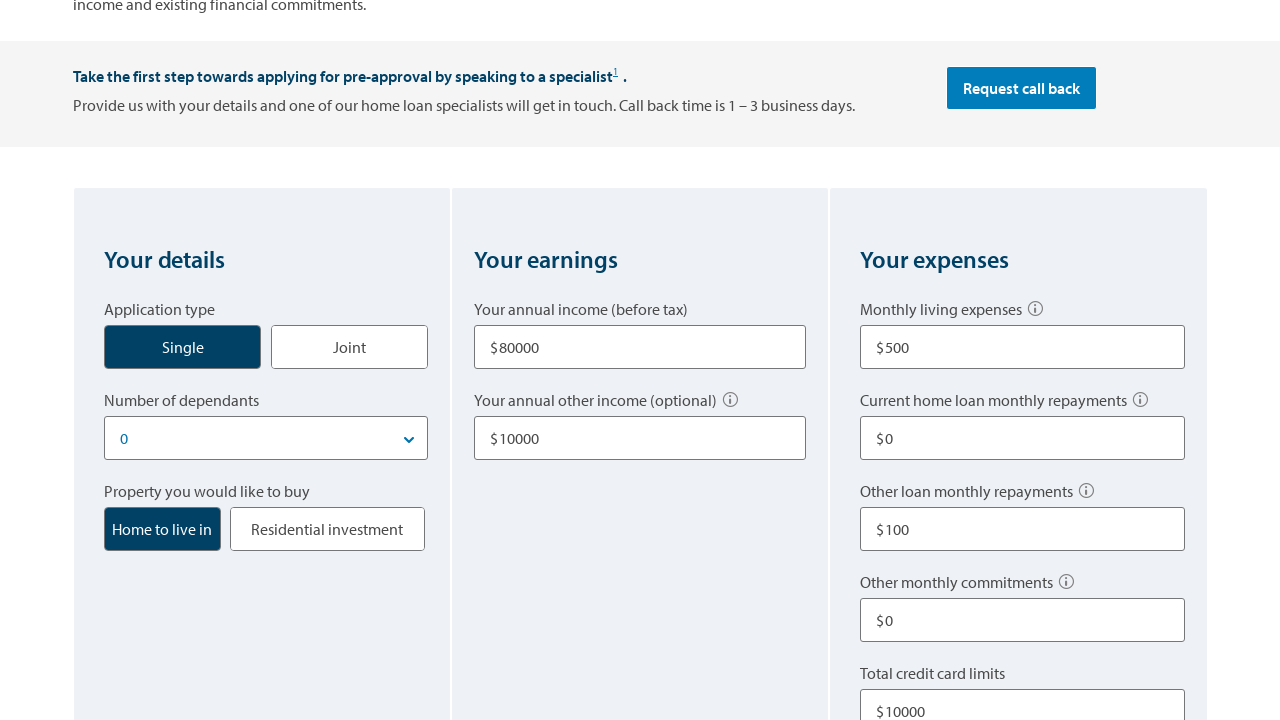

Clicked calculate button to compute borrowing capacity at (640, 361) on button#btnBorrowCalculater
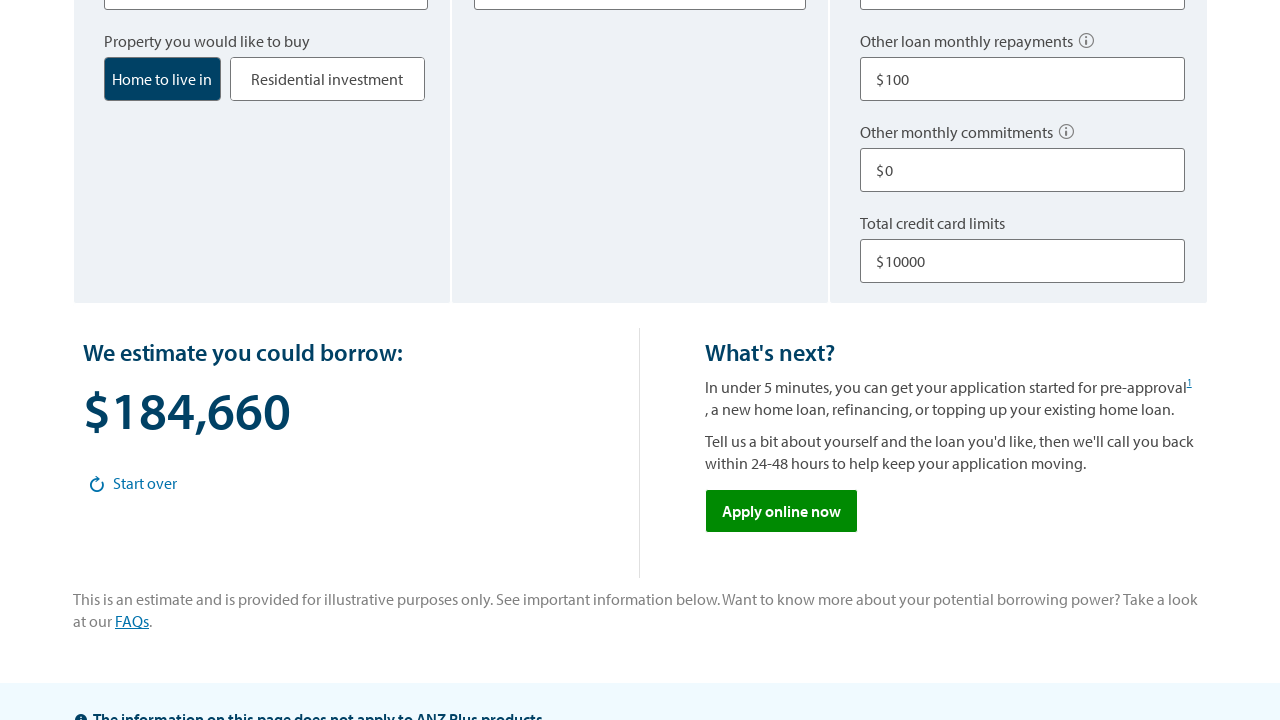

Borrowing capacity calculation results loaded
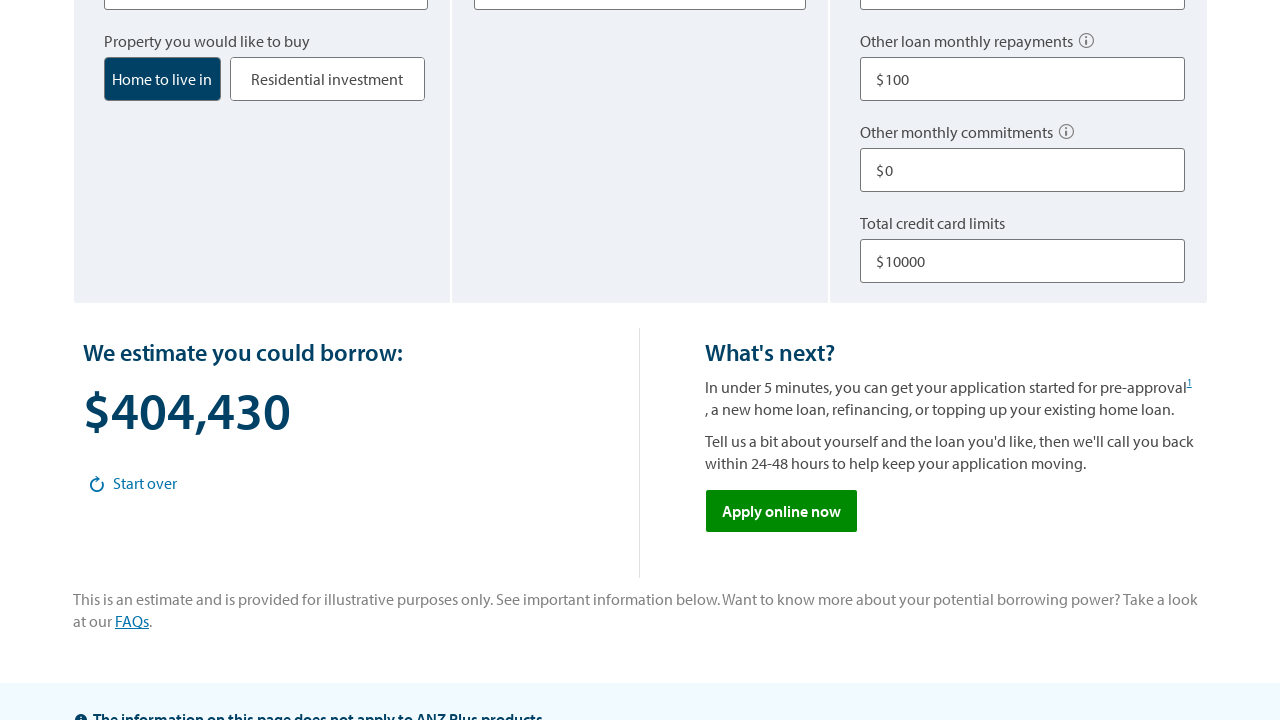

Clicked start over button to reset the calculator form at (133, 483) on button.start-over
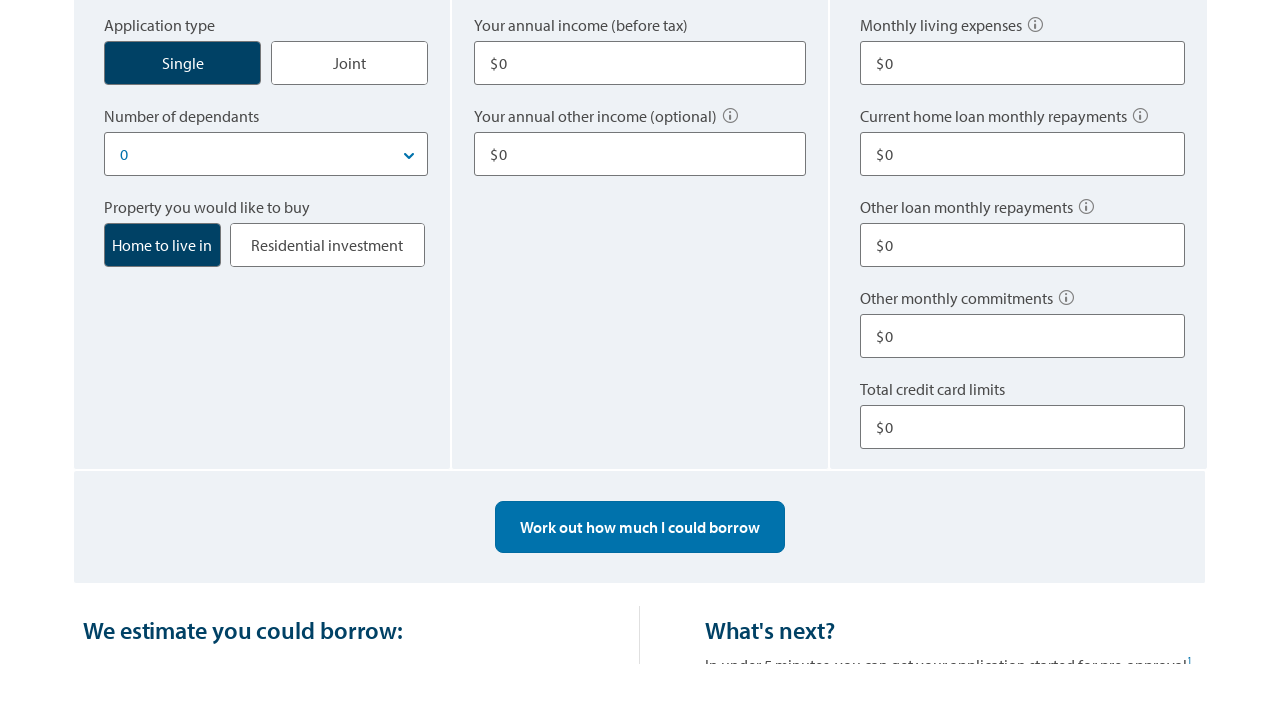

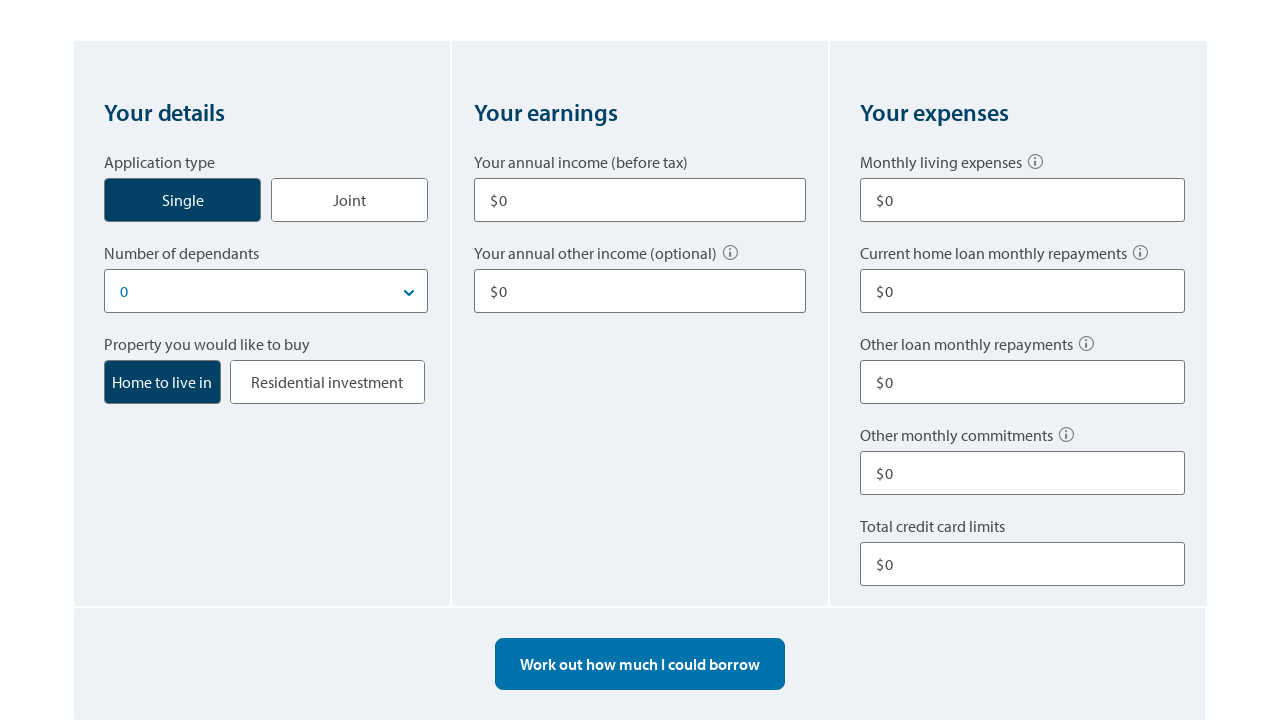